Tests adding items to cart on a practice e-commerce site by clicking all "ADD TO CART" buttons on the page

Starting URL: https://rahulshettyacademy.com/seleniumPractise/#/

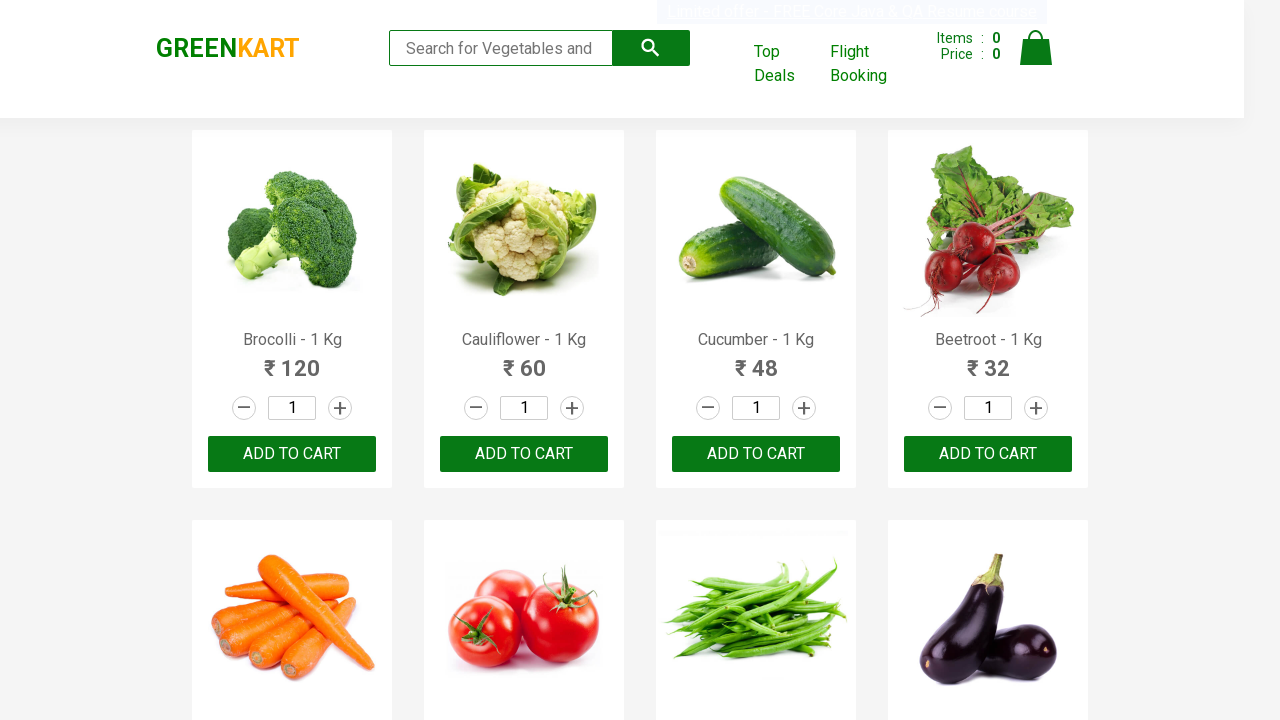

Waited for 'ADD TO CART' buttons to be visible on the page
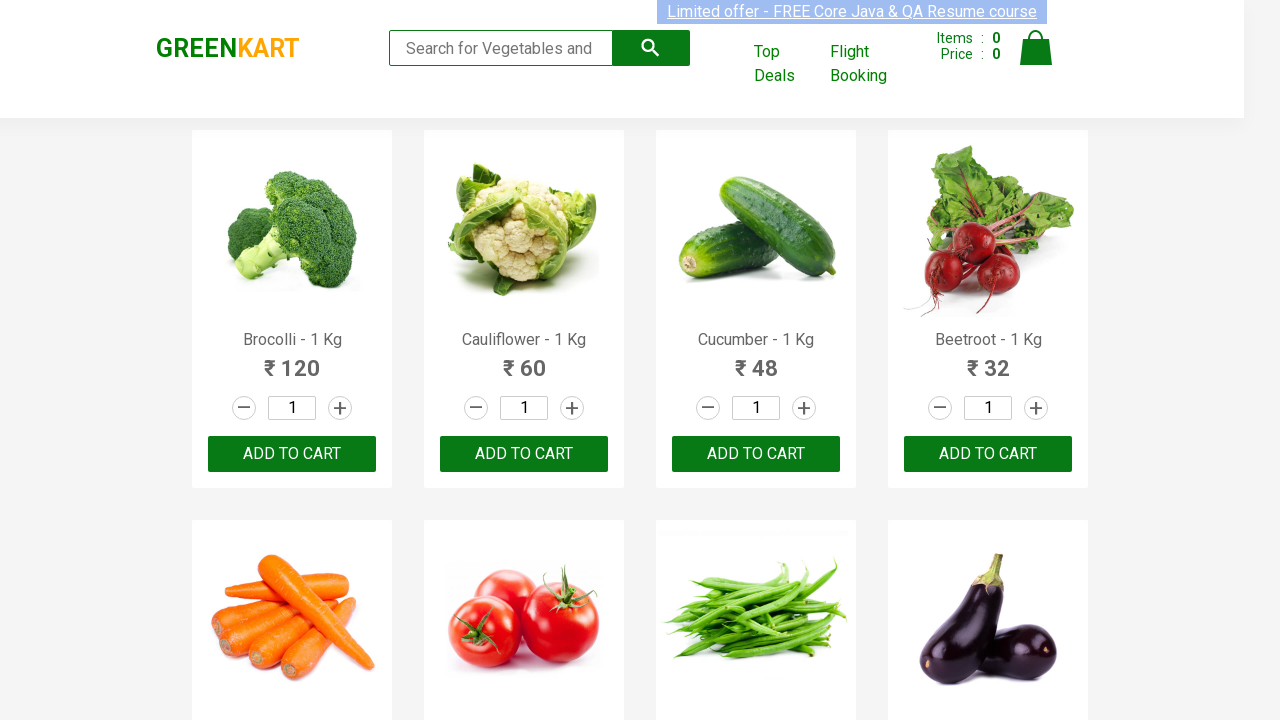

Located all 'ADD TO CART' buttons on the page
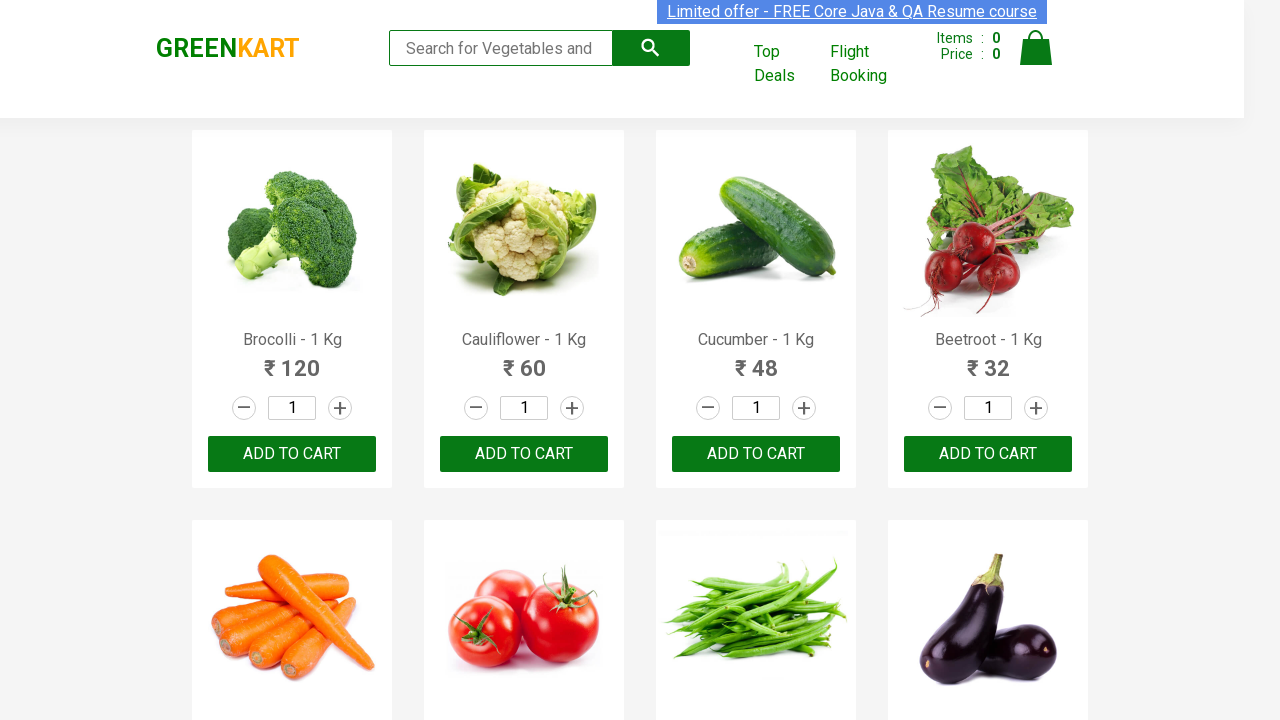

Found 30 'ADD TO CART' buttons to click
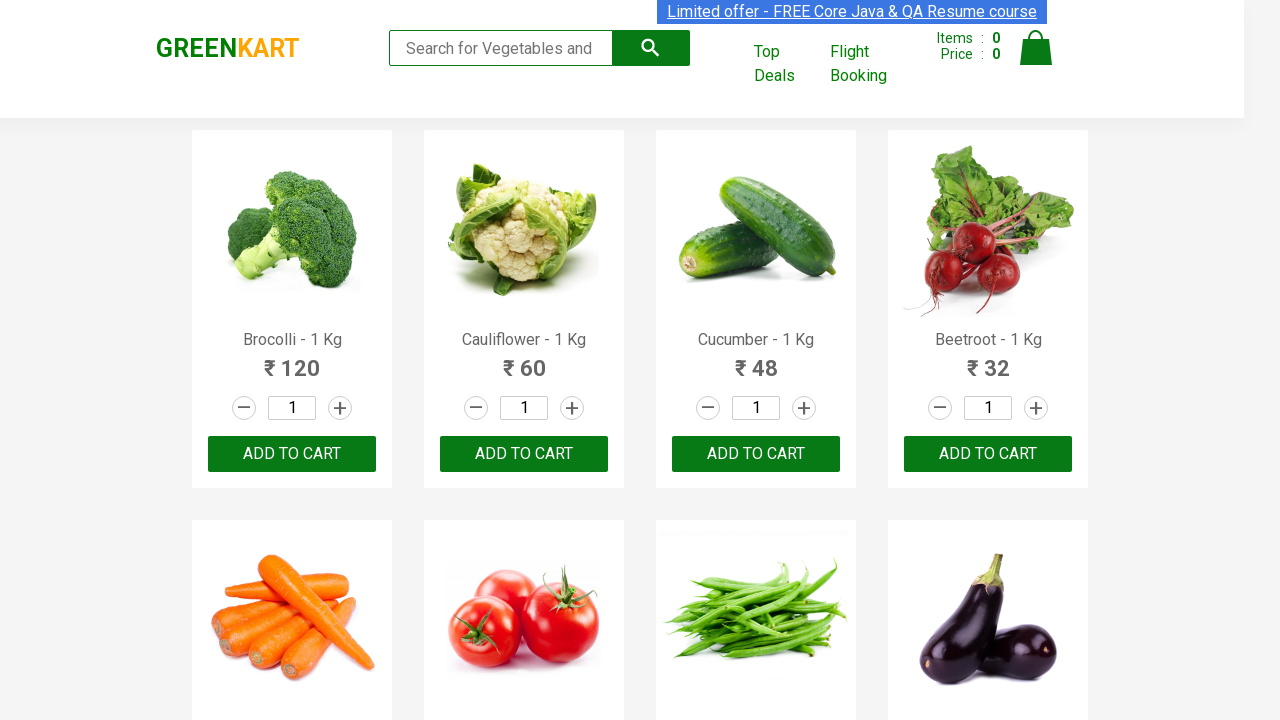

Clicked 'ADD TO CART' button 1 of 30 at (292, 454) on button:has-text('ADD TO CART') >> nth=0
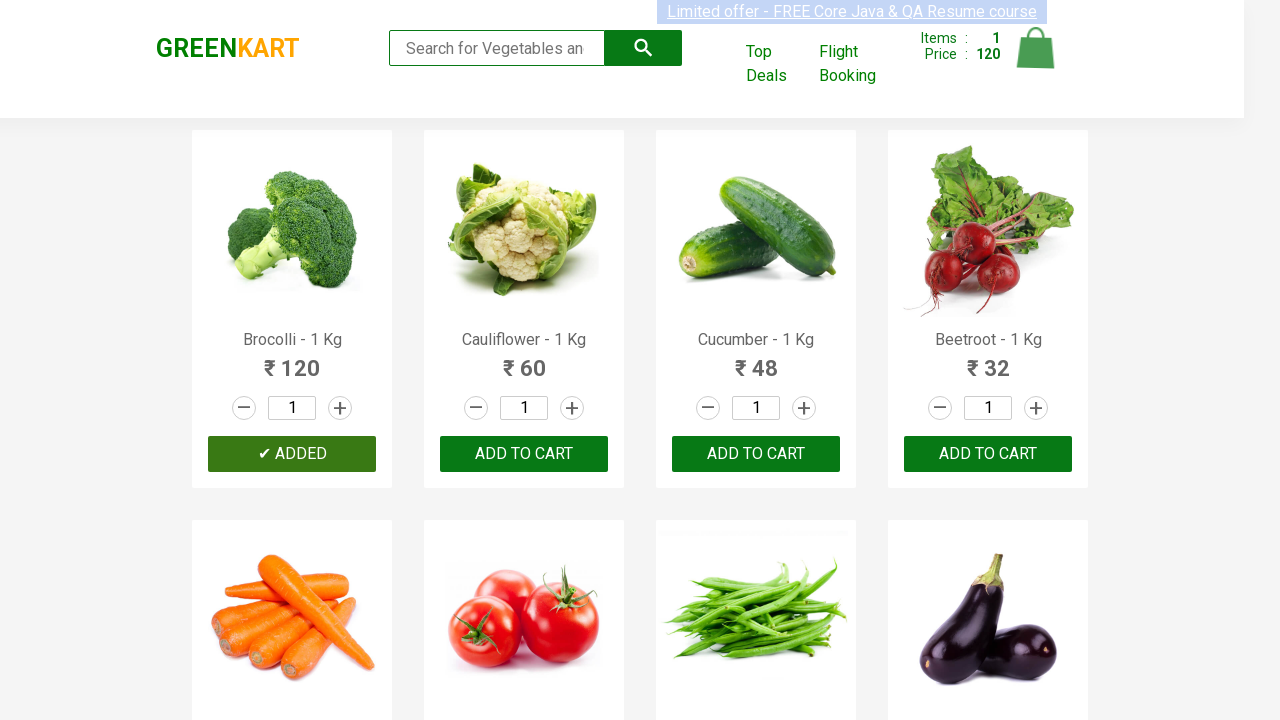

Clicked 'ADD TO CART' button 2 of 30 at (756, 454) on button:has-text('ADD TO CART') >> nth=1
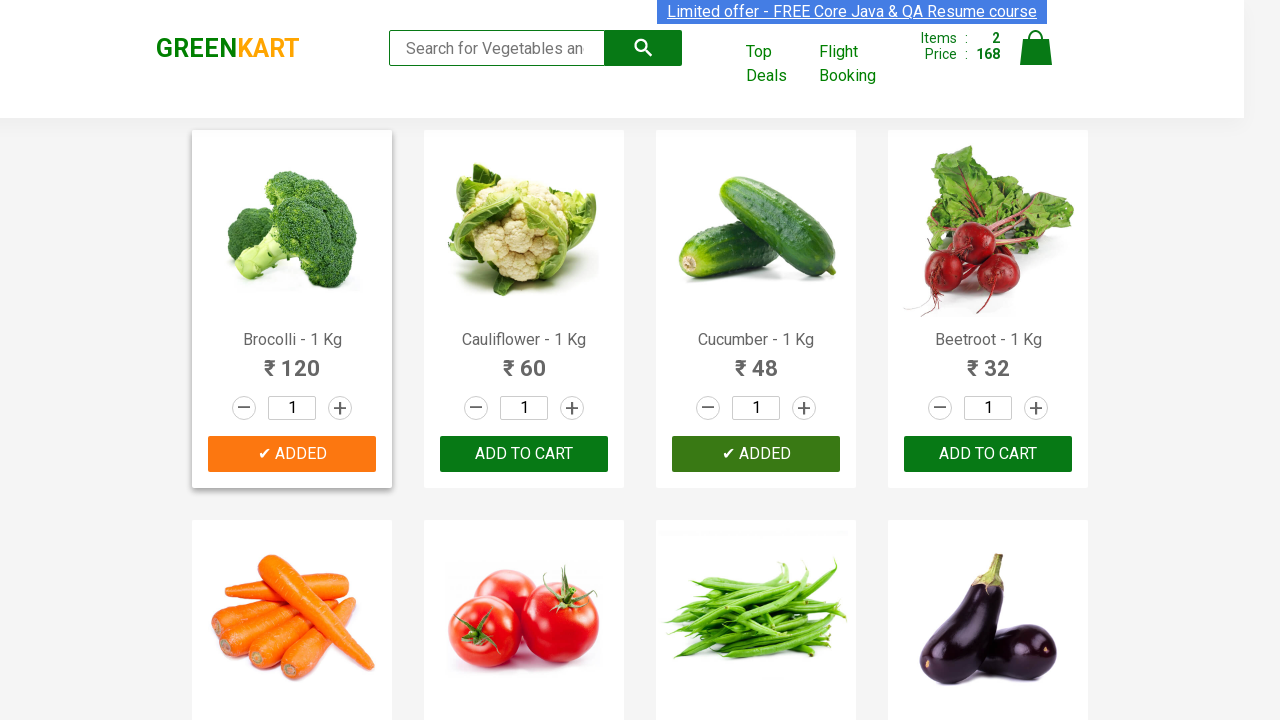

Clicked 'ADD TO CART' button 3 of 30 at (292, 360) on button:has-text('ADD TO CART') >> nth=2
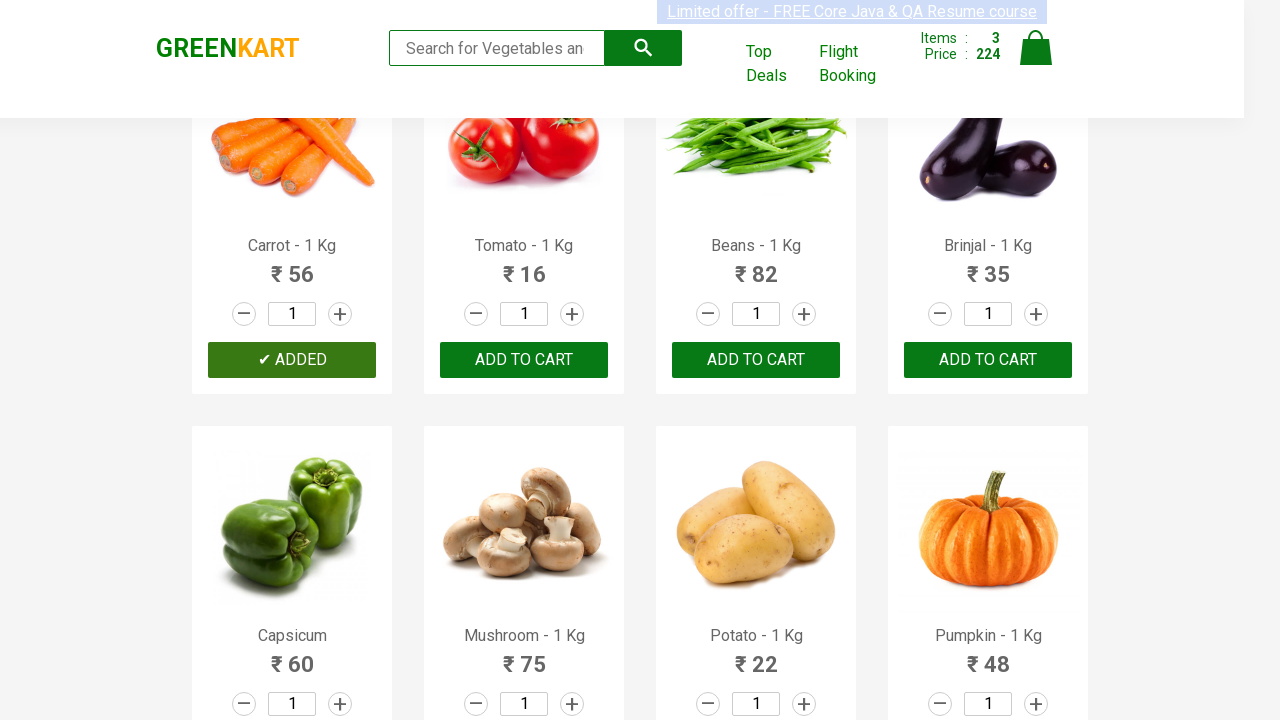

Clicked 'ADD TO CART' button 4 of 30 at (756, 360) on button:has-text('ADD TO CART') >> nth=3
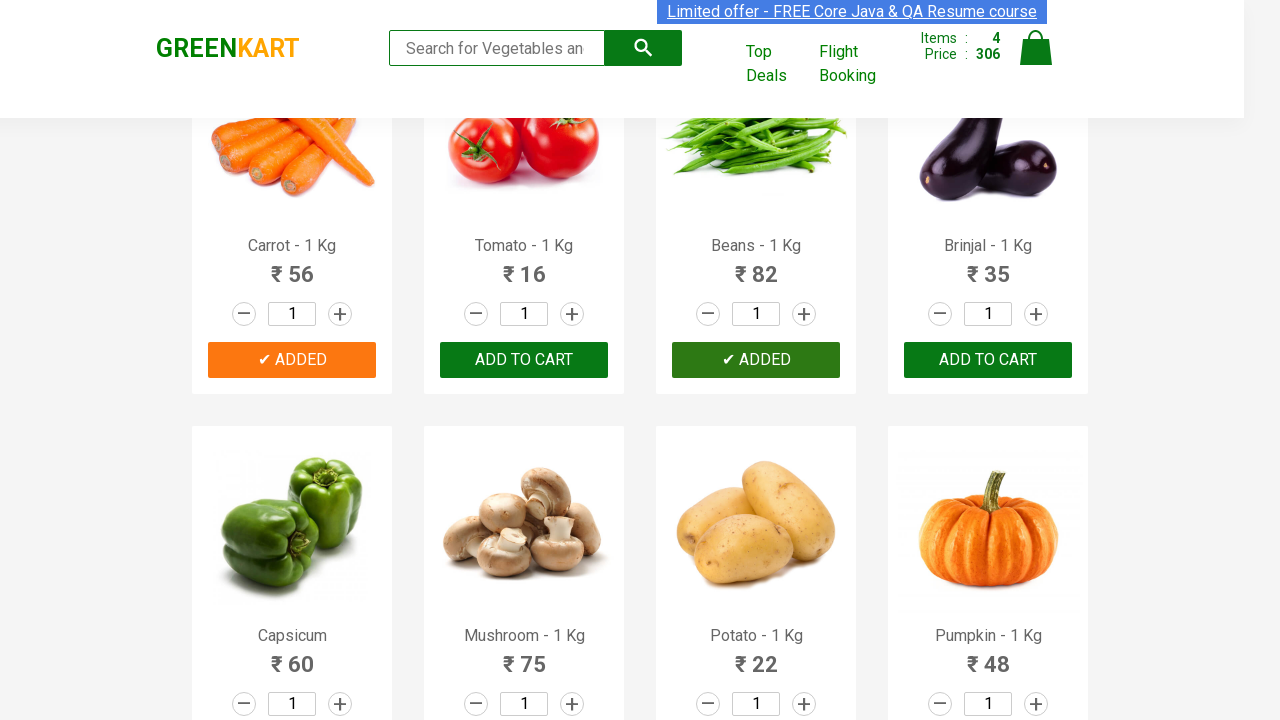

Clicked 'ADD TO CART' button 5 of 30 at (292, 360) on button:has-text('ADD TO CART') >> nth=4
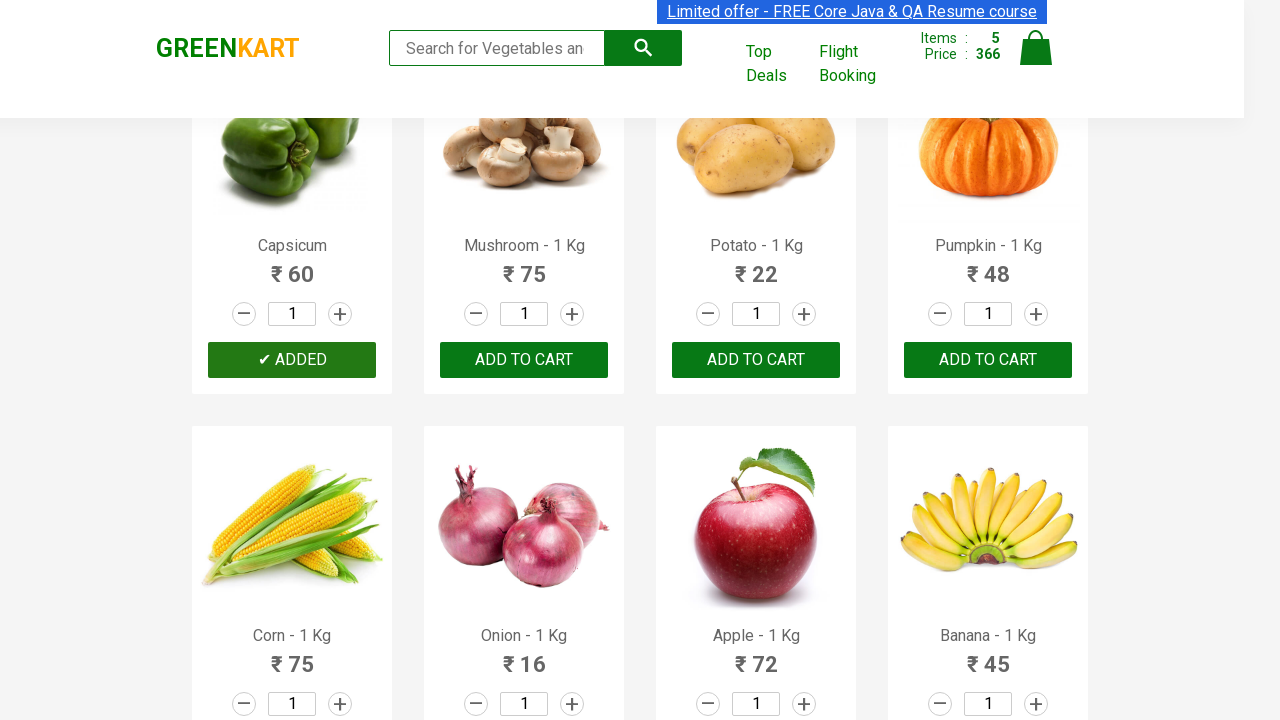

Clicked 'ADD TO CART' button 6 of 30 at (756, 360) on button:has-text('ADD TO CART') >> nth=5
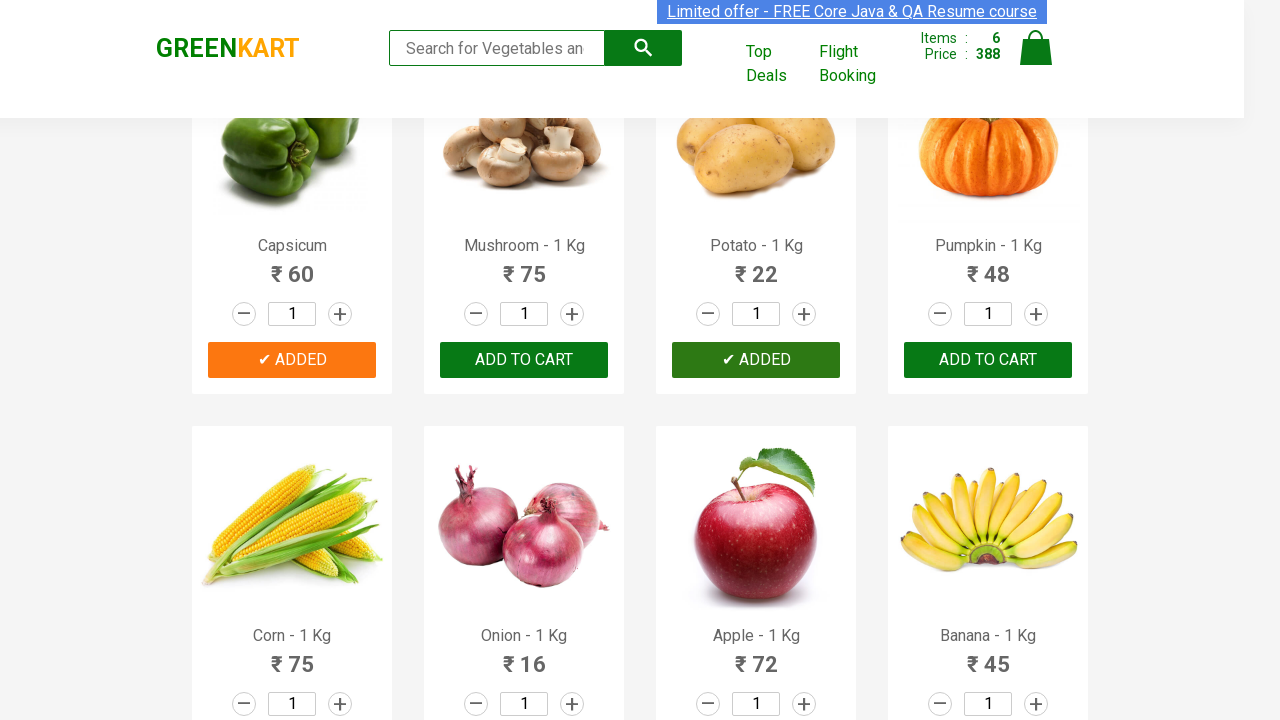

Clicked 'ADD TO CART' button 7 of 30 at (292, 360) on button:has-text('ADD TO CART') >> nth=6
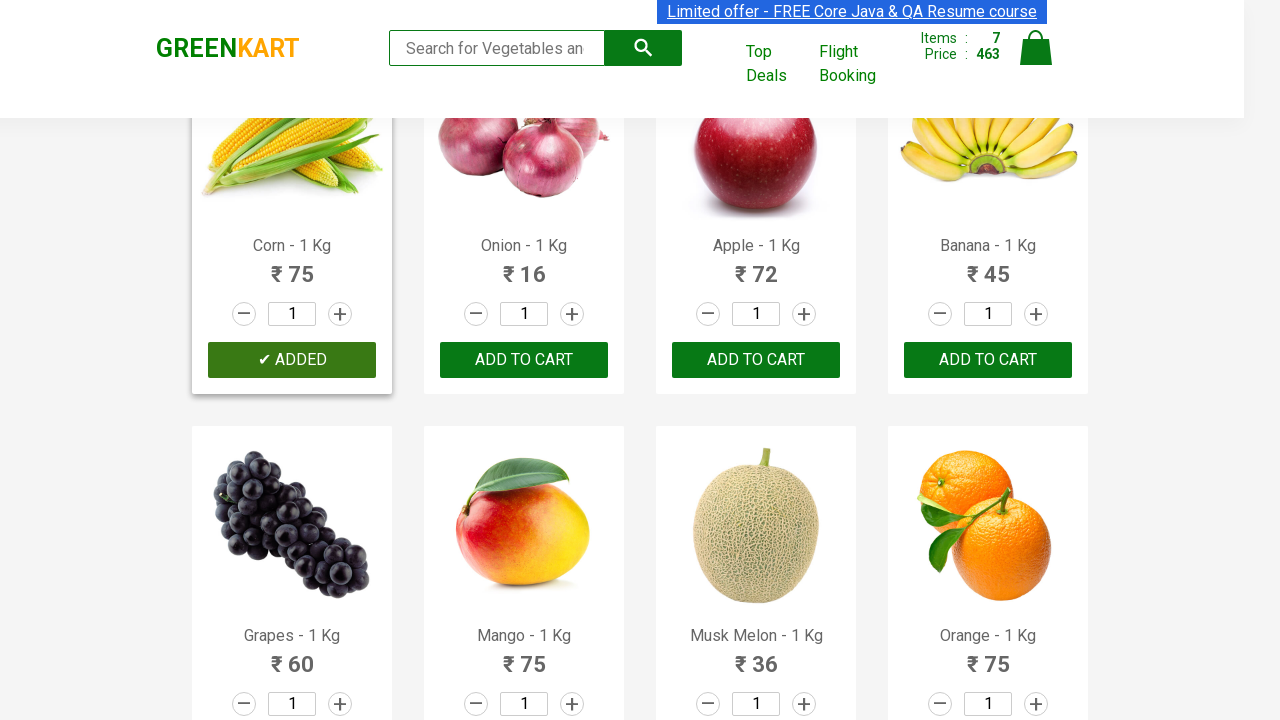

Clicked 'ADD TO CART' button 8 of 30 at (756, 360) on button:has-text('ADD TO CART') >> nth=7
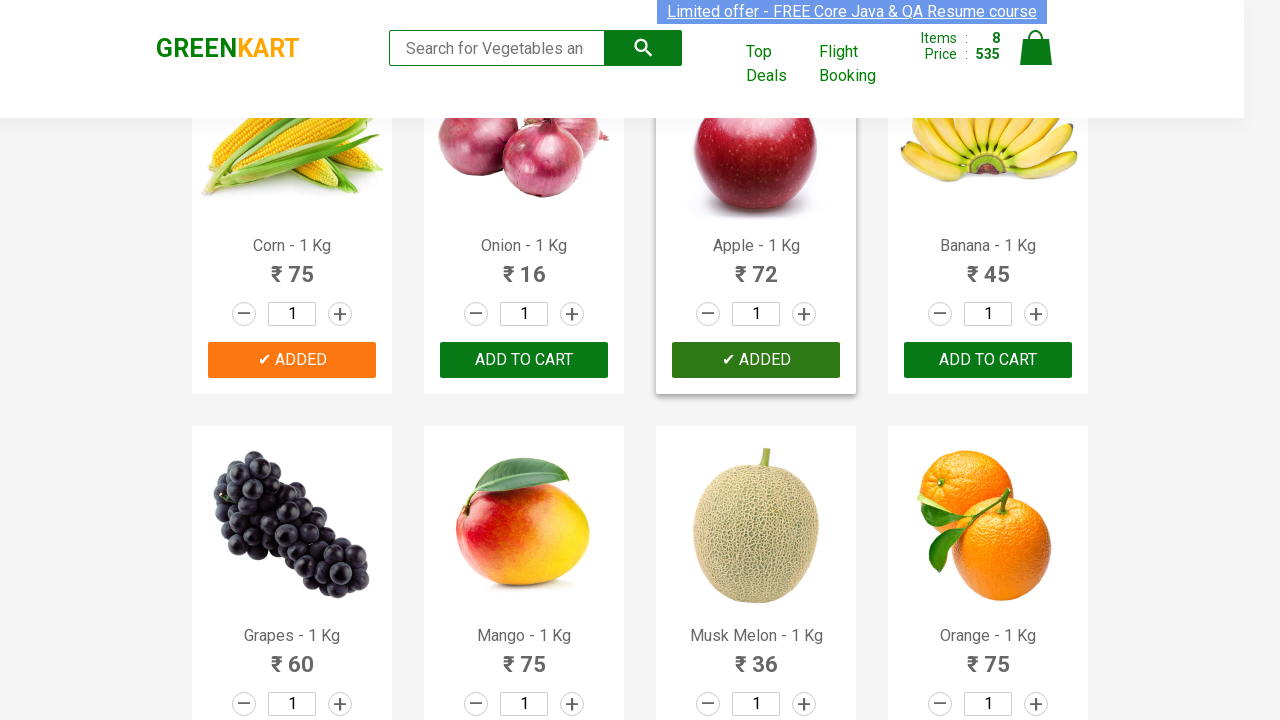

Clicked 'ADD TO CART' button 9 of 30 at (988, 360) on button:has-text('ADD TO CART') >> nth=8
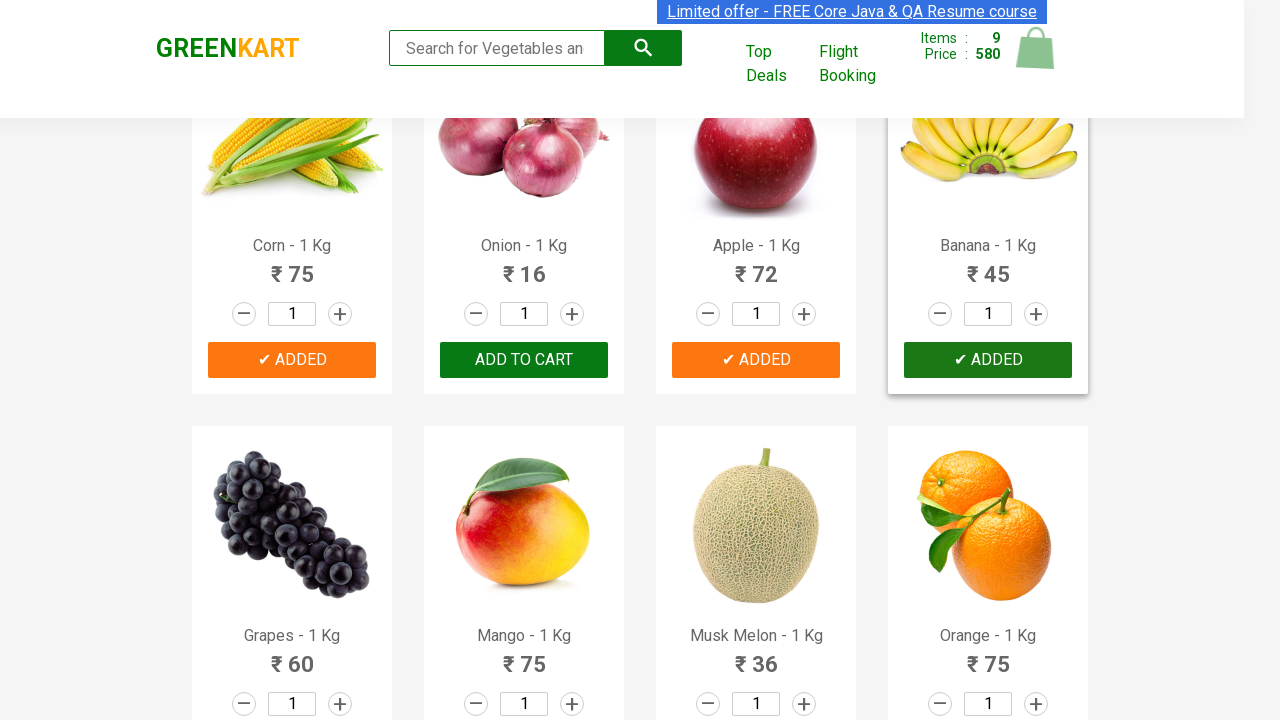

Clicked 'ADD TO CART' button 10 of 30 at (292, 360) on button:has-text('ADD TO CART') >> nth=9
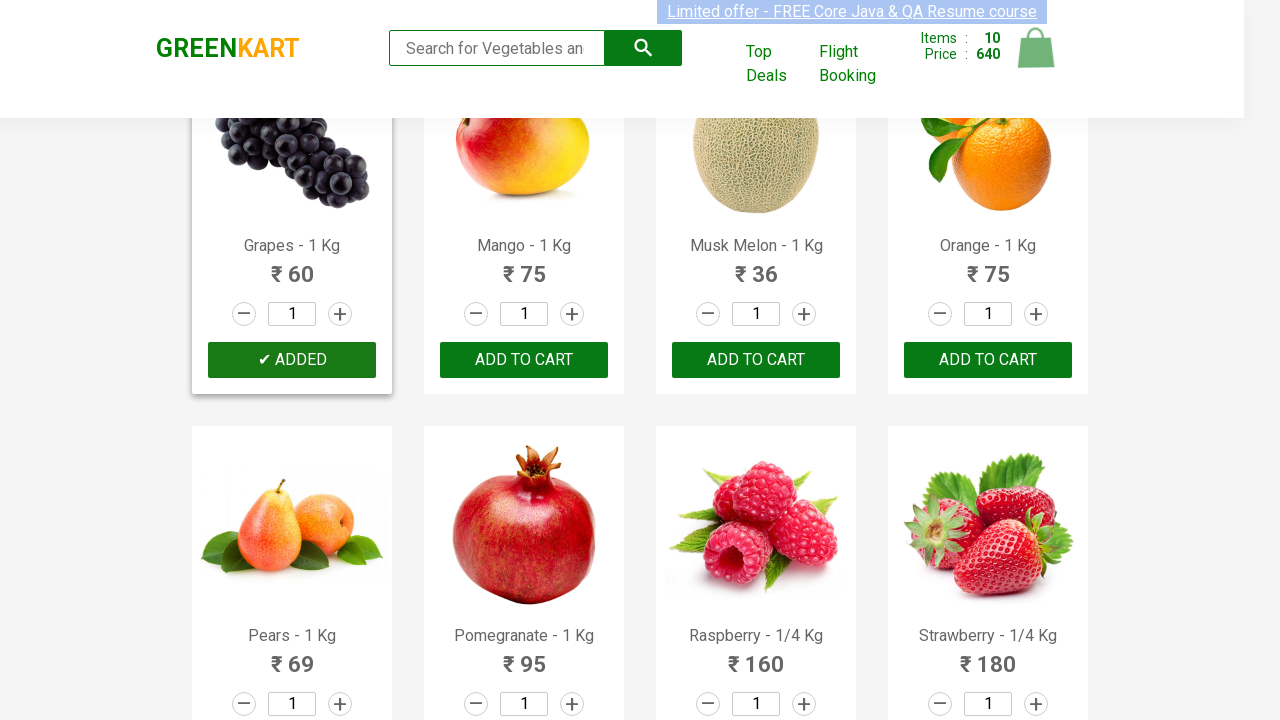

Clicked 'ADD TO CART' button 11 of 30 at (756, 360) on button:has-text('ADD TO CART') >> nth=10
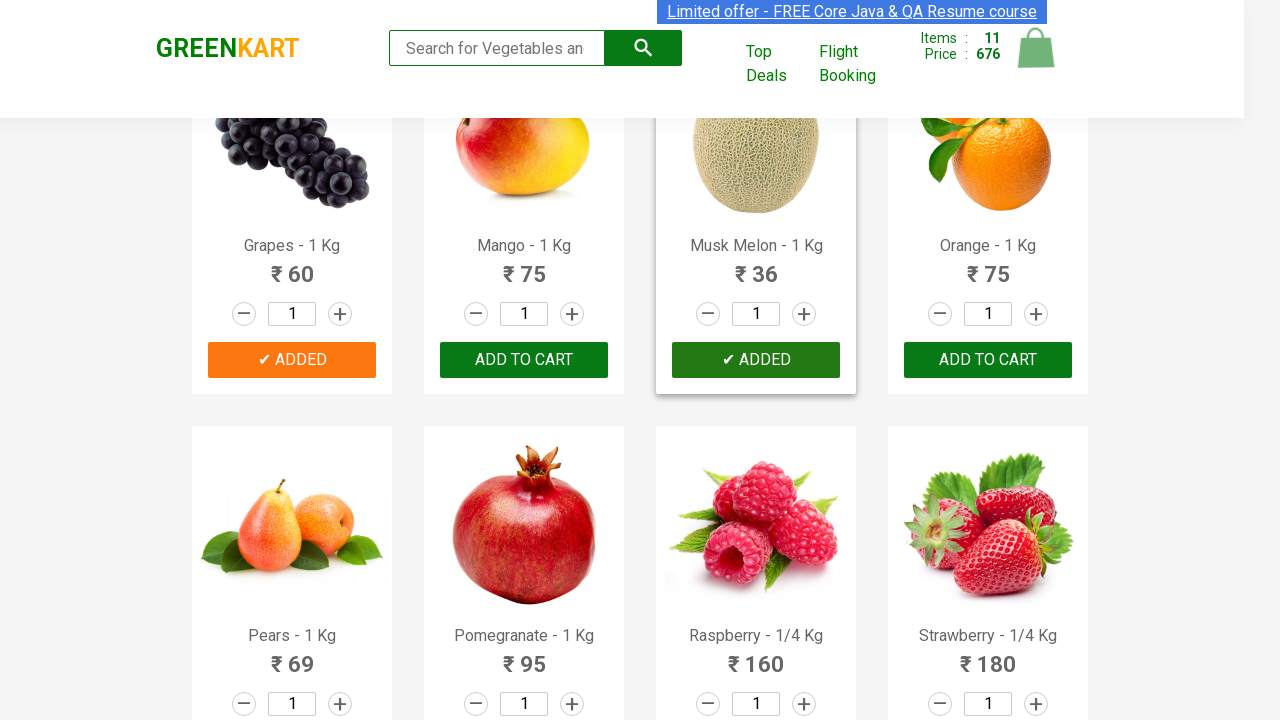

Clicked 'ADD TO CART' button 12 of 30 at (988, 360) on button:has-text('ADD TO CART') >> nth=11
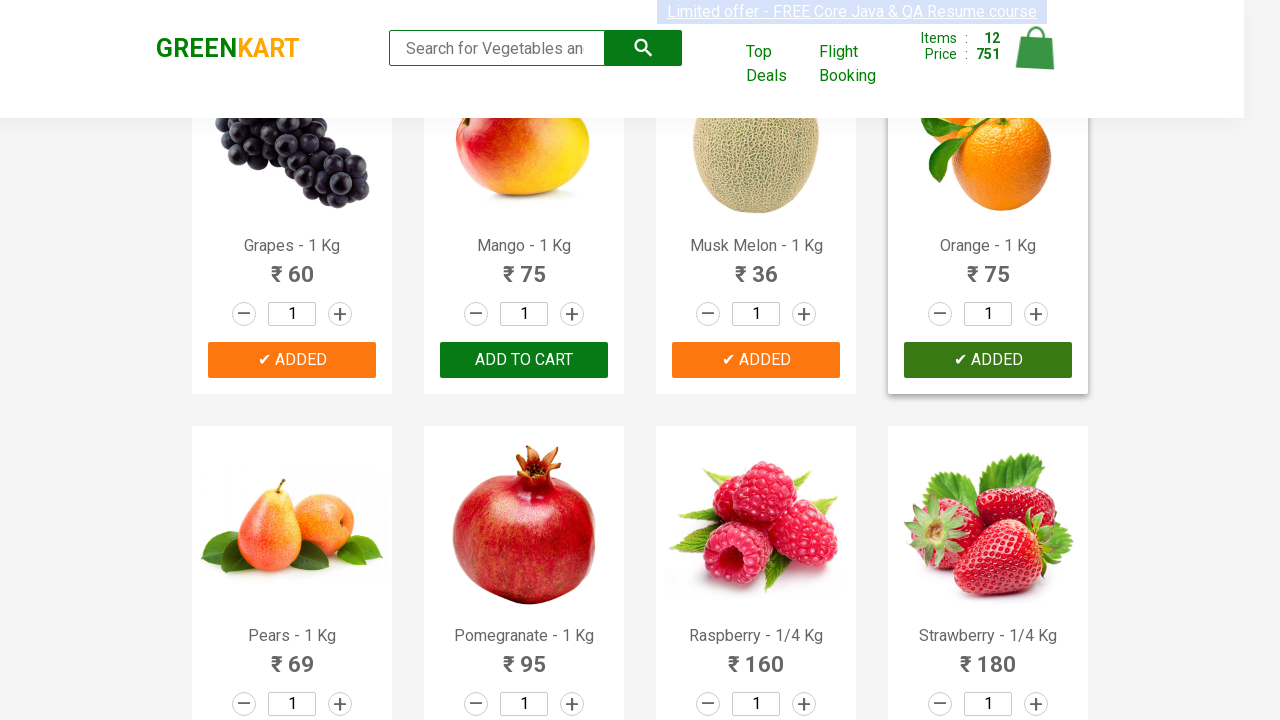

Clicked 'ADD TO CART' button 13 of 30 at (292, 360) on button:has-text('ADD TO CART') >> nth=12
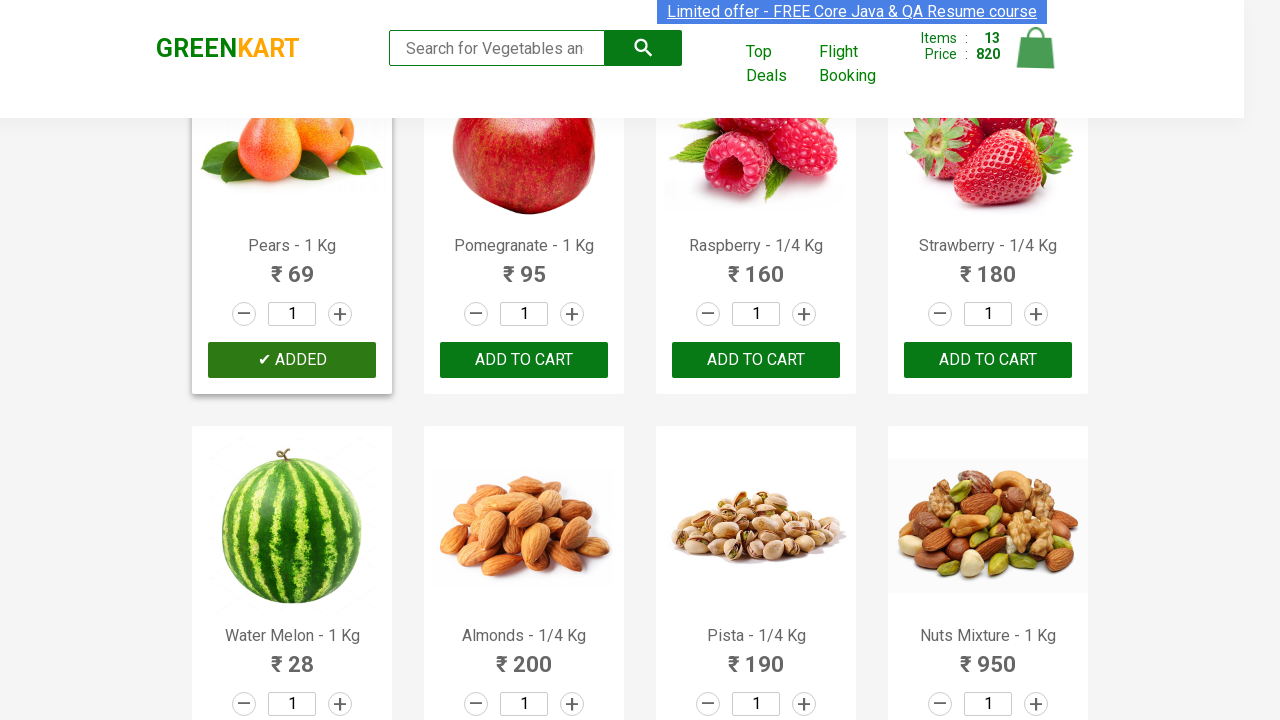

Clicked 'ADD TO CART' button 14 of 30 at (524, 360) on button:has-text('ADD TO CART') >> nth=13
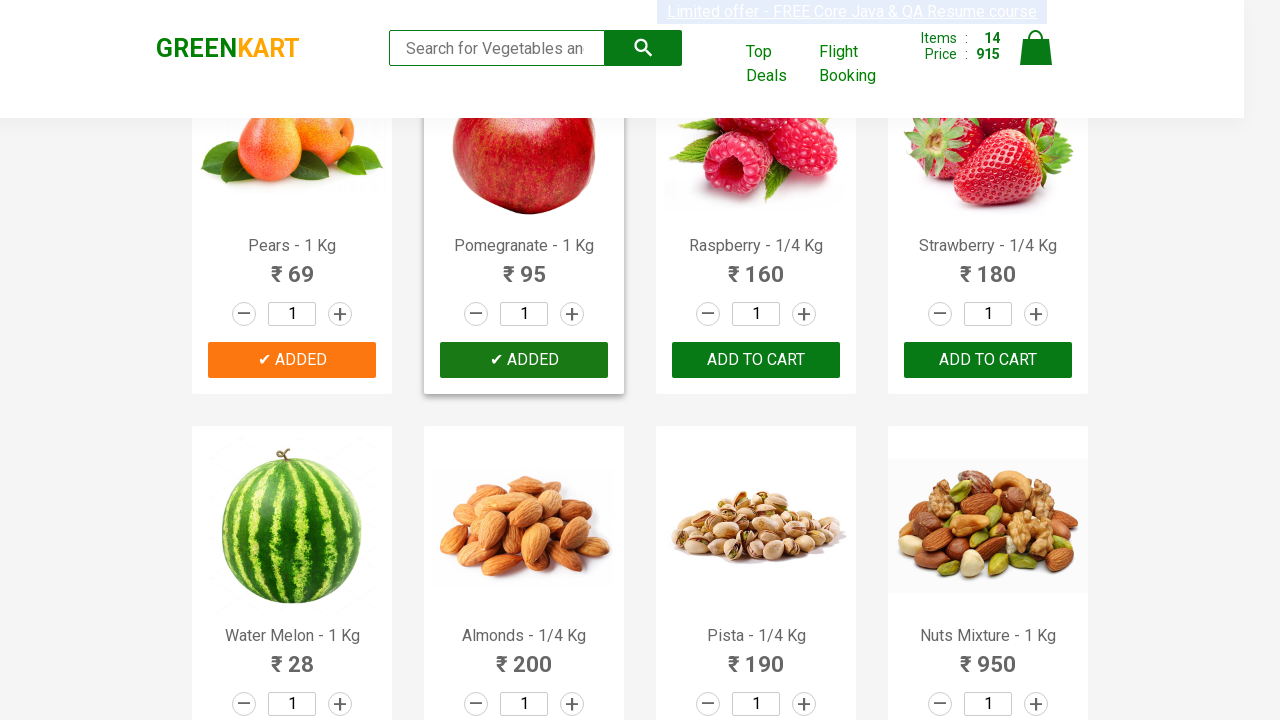

Clicked 'ADD TO CART' button 15 of 30 at (756, 360) on button:has-text('ADD TO CART') >> nth=14
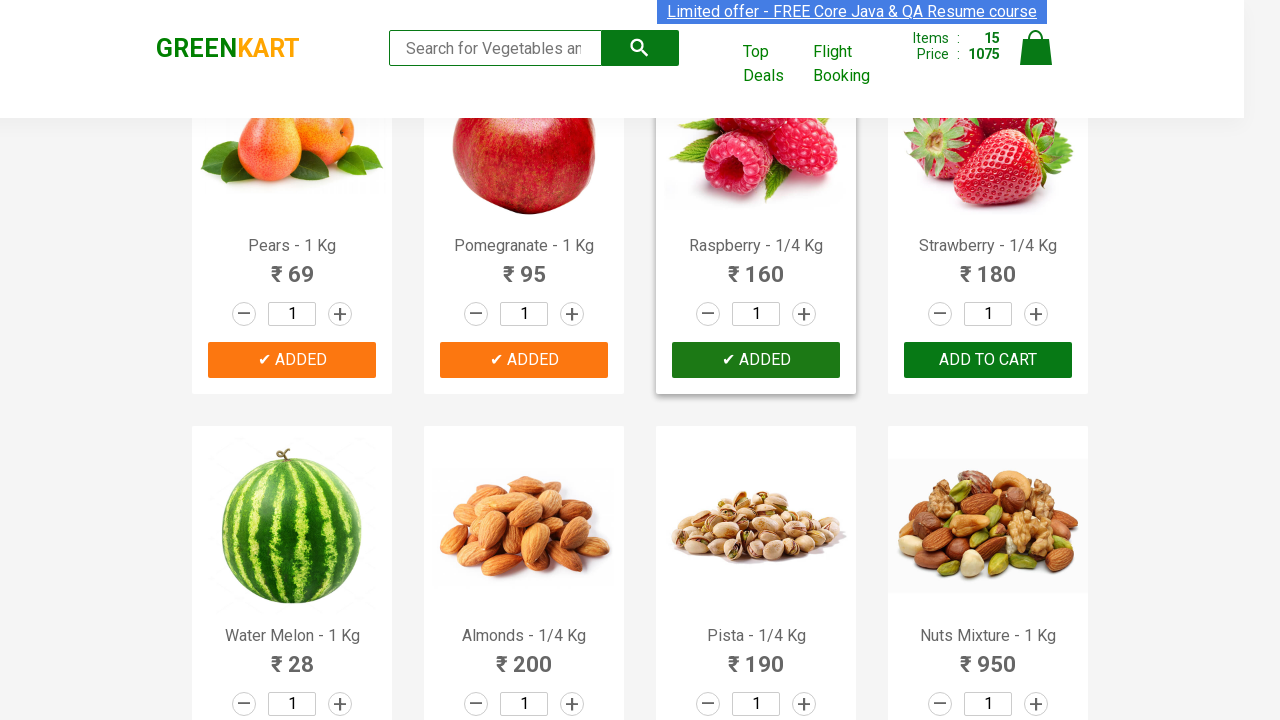

Clicked 'ADD TO CART' button 16 of 30 at (524, 360) on button:has-text('ADD TO CART') >> nth=15
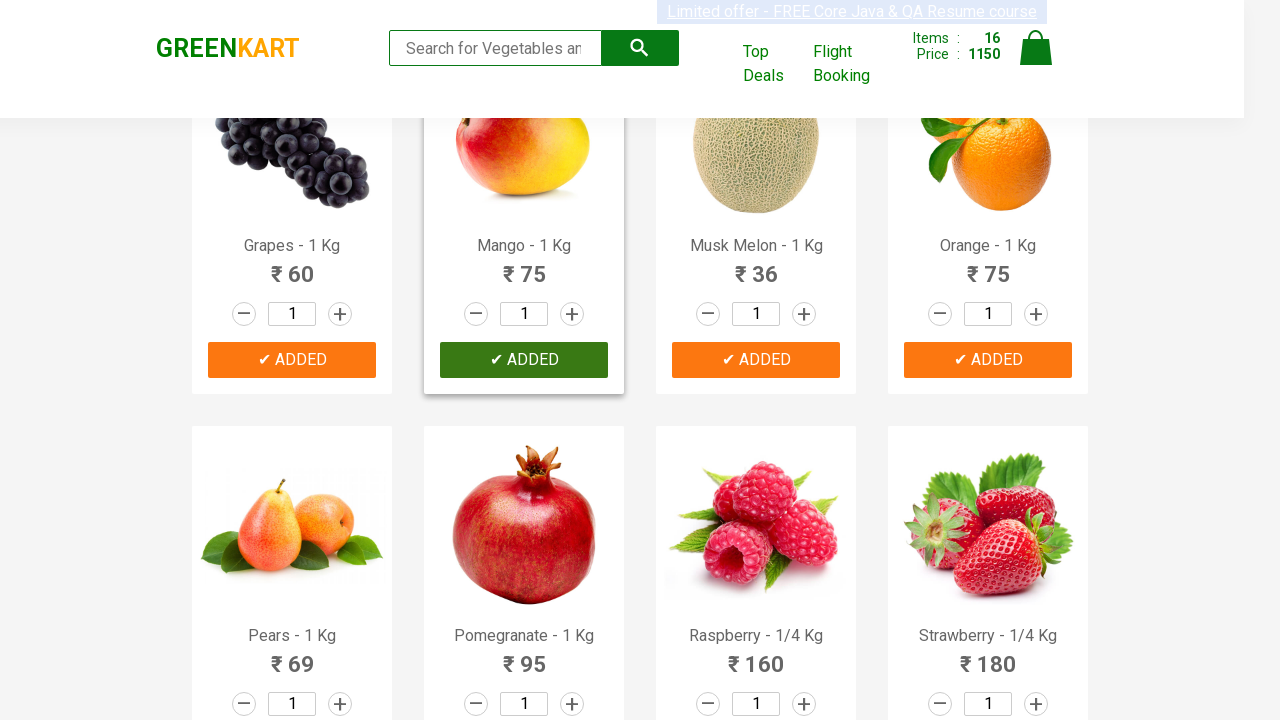

Clicked 'ADD TO CART' button 17 of 30 at (988, 360) on button:has-text('ADD TO CART') >> nth=16
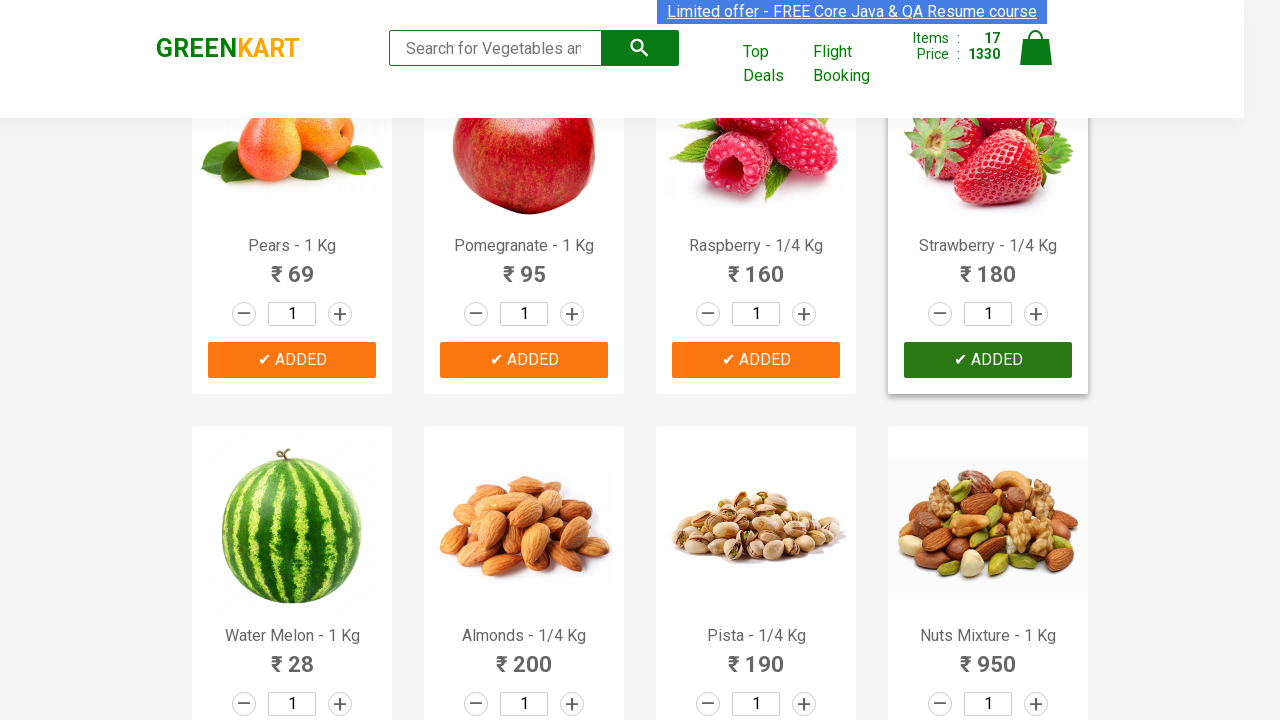

Clicked 'ADD TO CART' button 18 of 30 at (292, 360) on button:has-text('ADD TO CART') >> nth=17
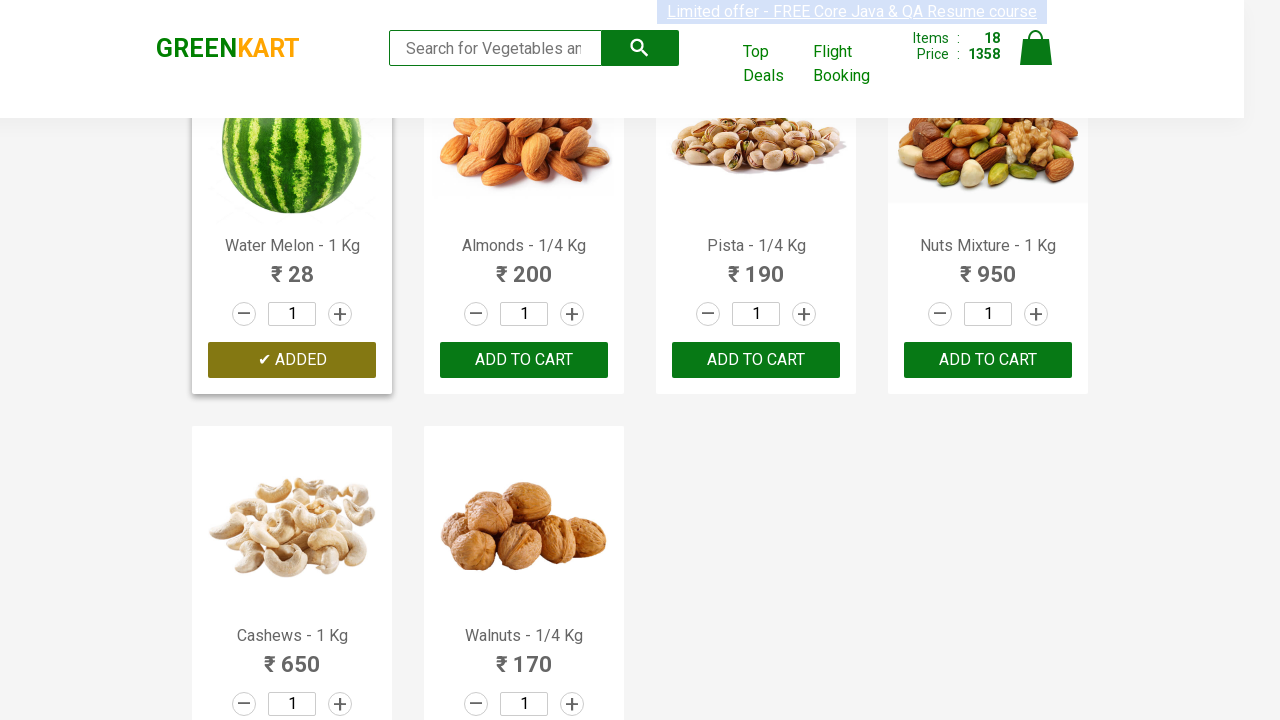

Clicked 'ADD TO CART' button 19 of 30 at (524, 360) on button:has-text('ADD TO CART') >> nth=18
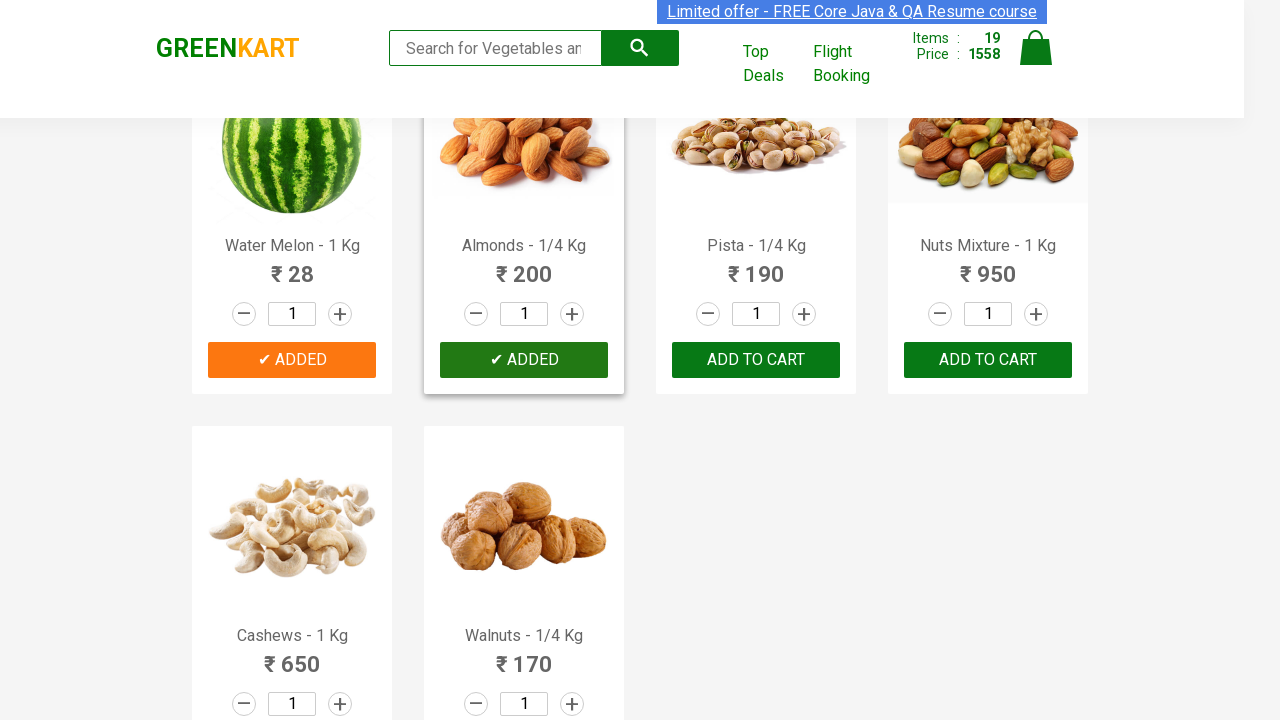

Clicked 'ADD TO CART' button 20 of 30 at (756, 360) on button:has-text('ADD TO CART') >> nth=19
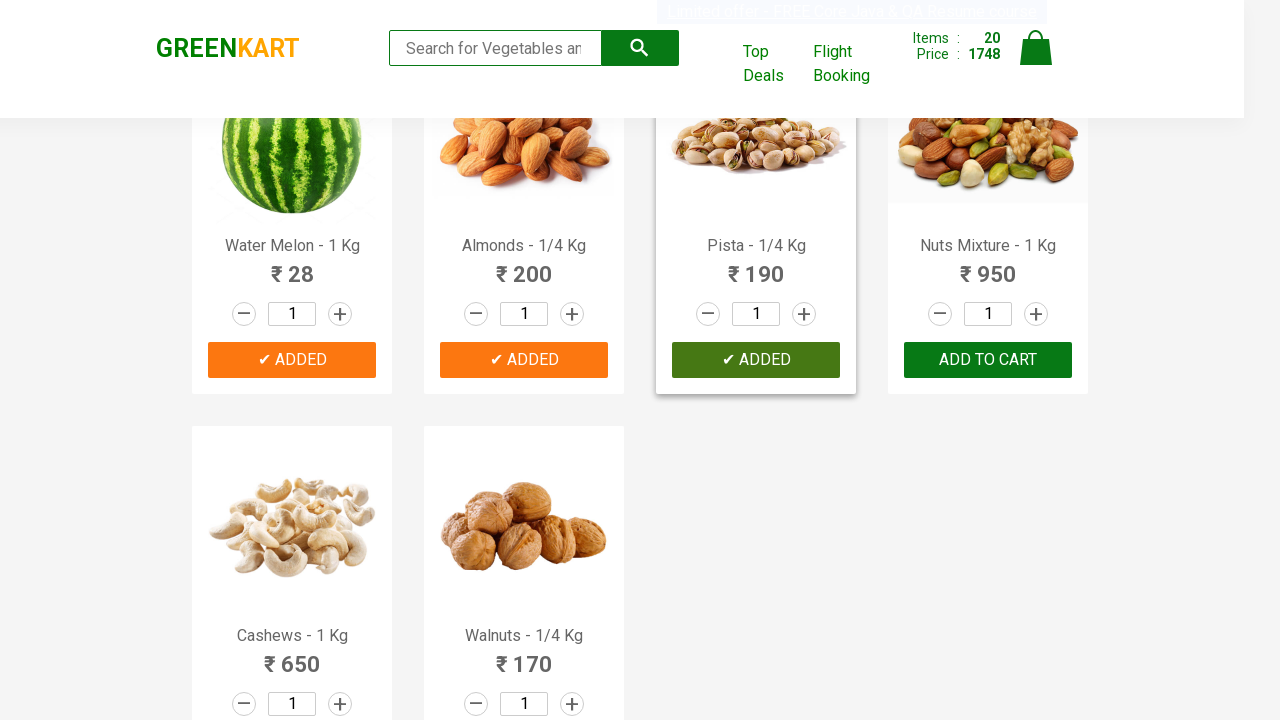

Clicked 'ADD TO CART' button 21 of 30 at (988, 360) on button:has-text('ADD TO CART') >> nth=20
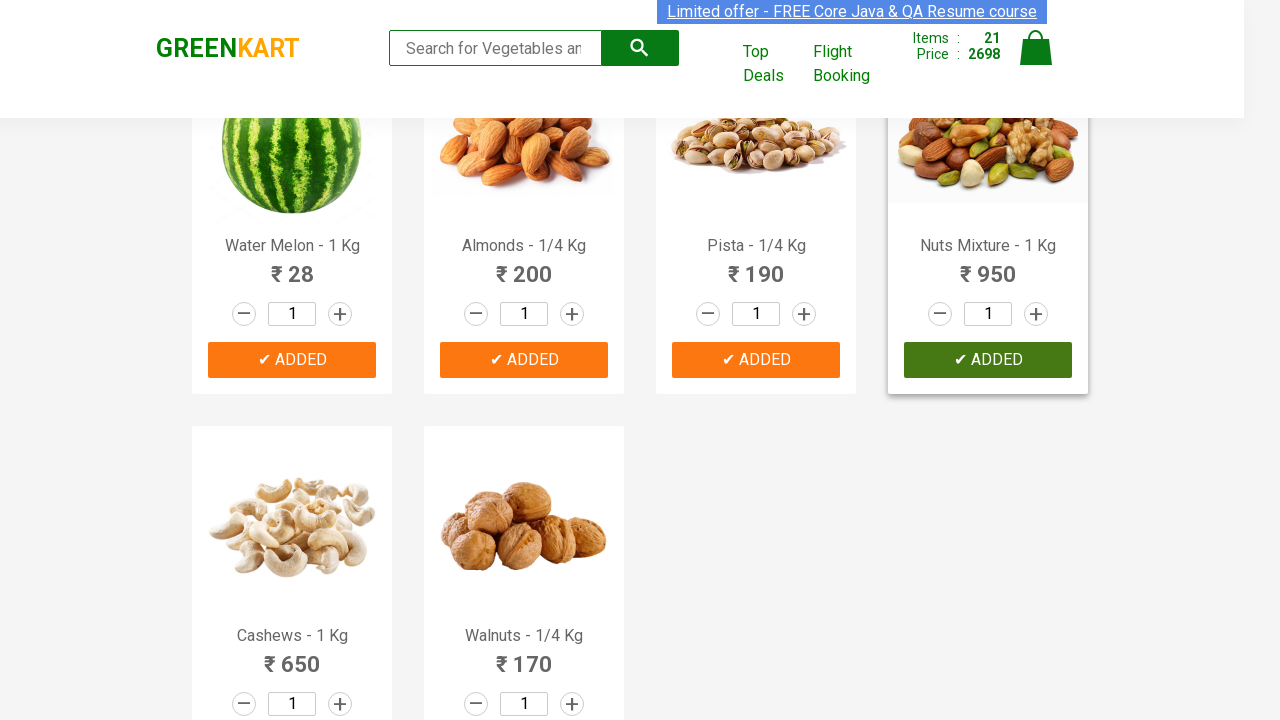

Clicked 'ADD TO CART' button 22 of 30 at (292, 569) on button:has-text('ADD TO CART') >> nth=21
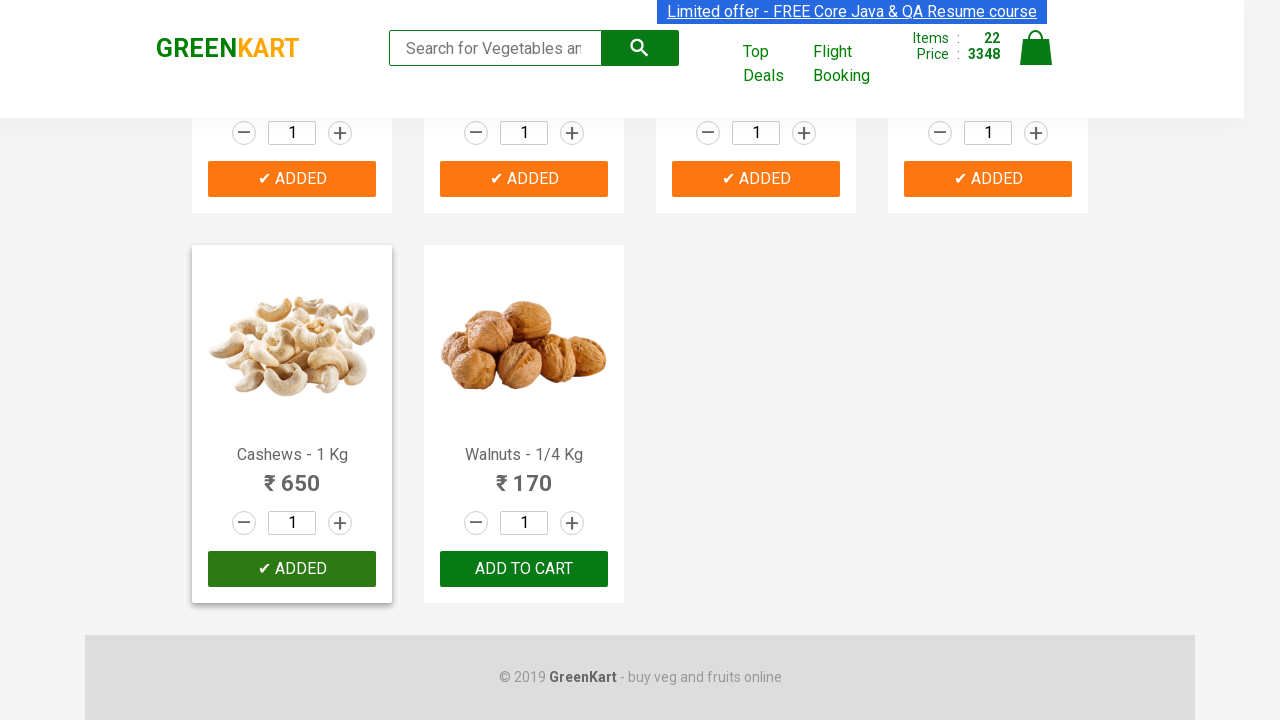

Clicked 'ADD TO CART' button 23 of 30 at (524, 569) on button:has-text('ADD TO CART') >> nth=22
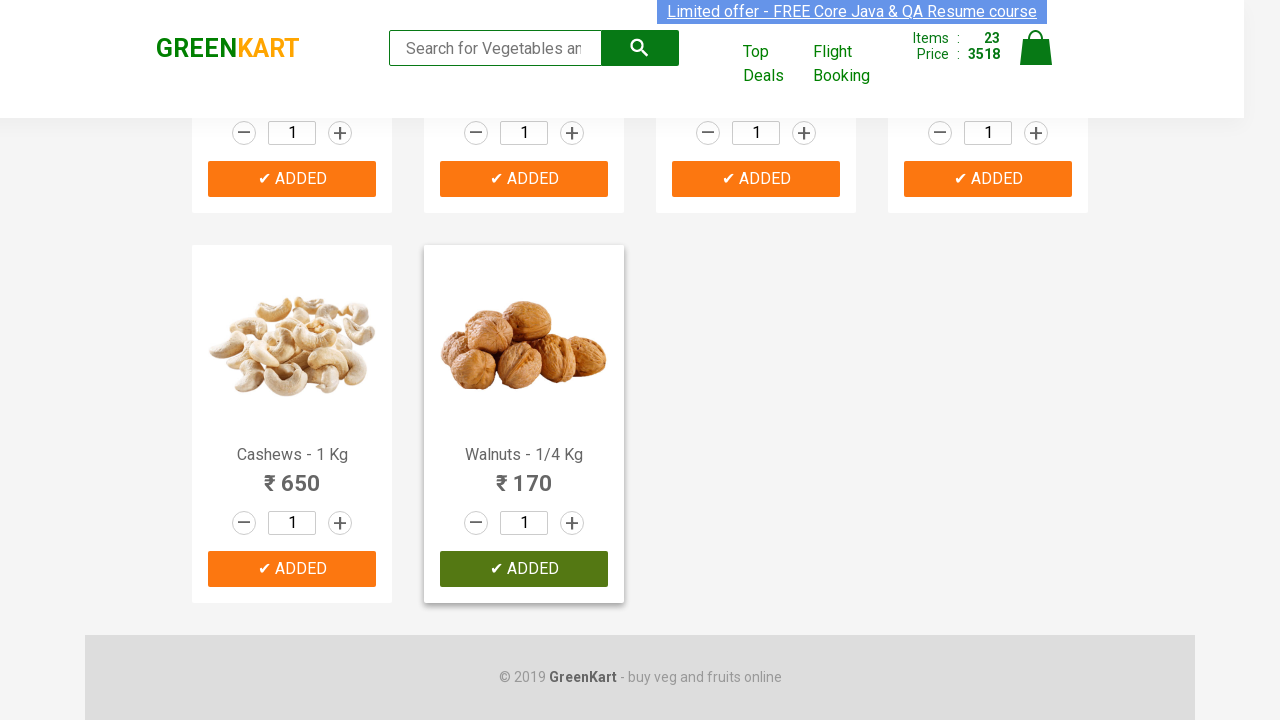

Clicked 'ADD TO CART' button 24 of 30 at (988, 360) on button:has-text('ADD TO CART') >> nth=23
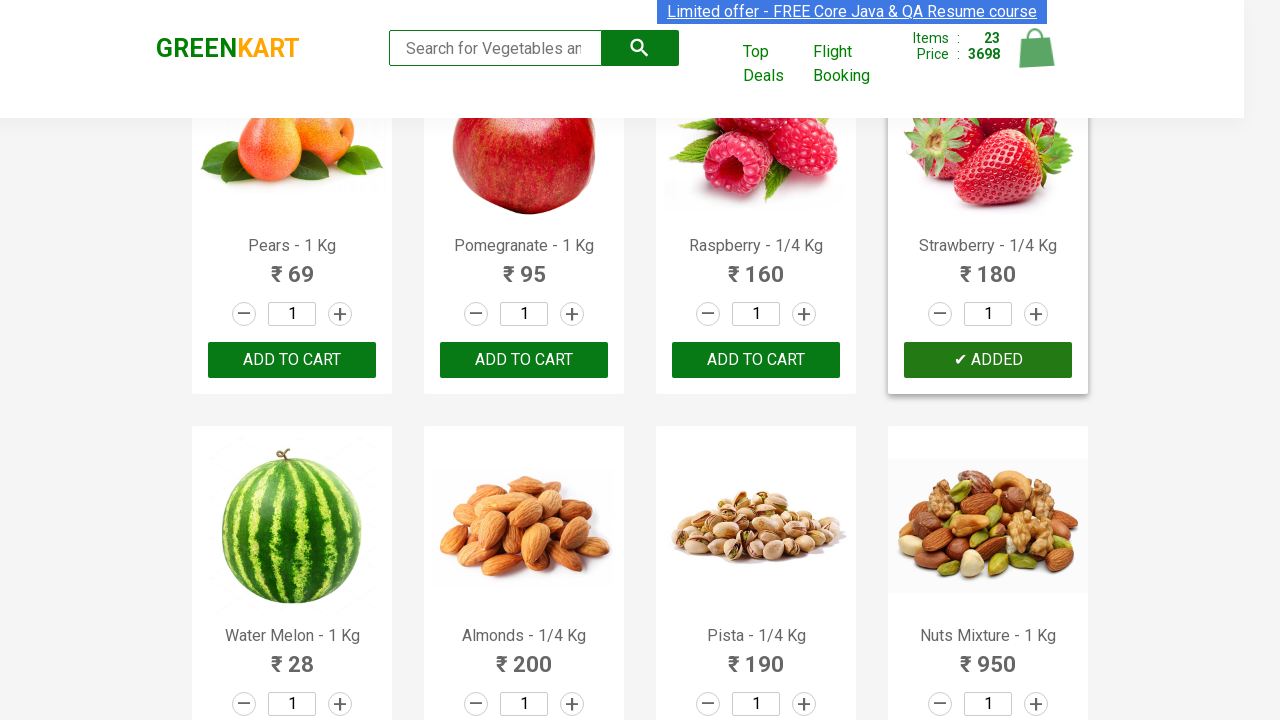

Clicked 'ADD TO CART' button 25 of 30 at (524, 360) on button:has-text('ADD TO CART') >> nth=24
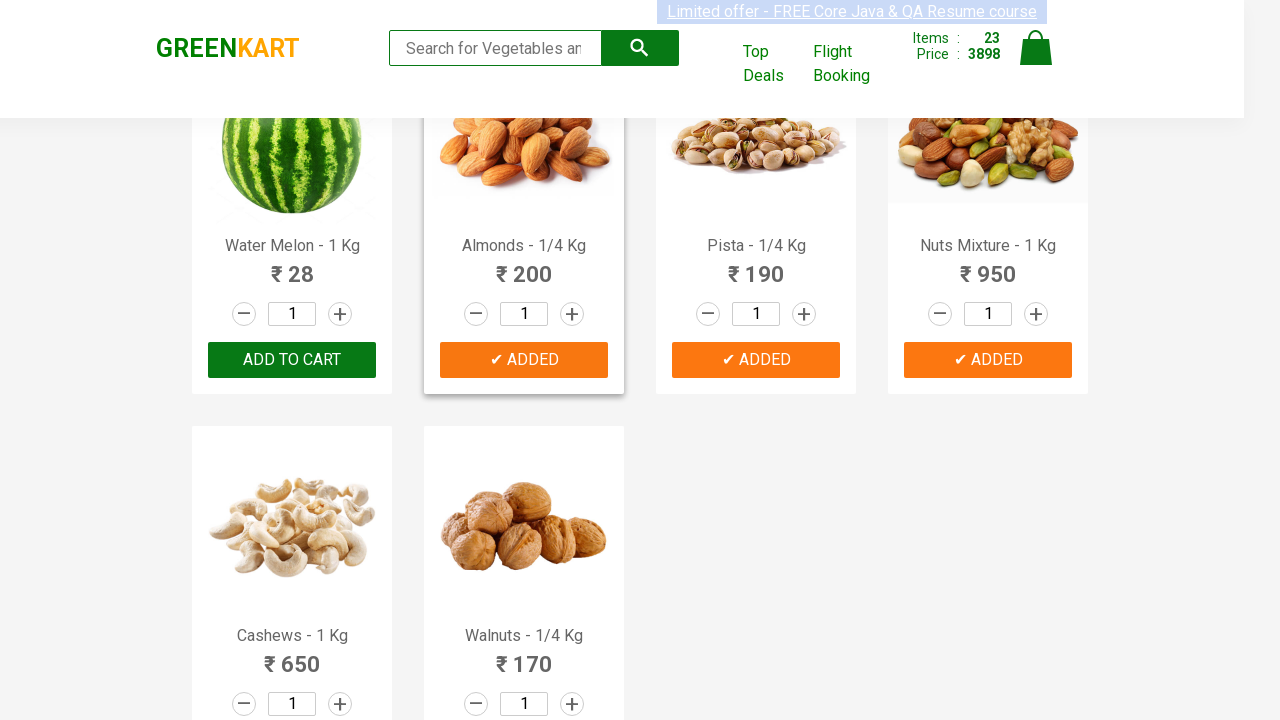

Clicked 'ADD TO CART' button 26 of 30 at (988, 360) on button:has-text('ADD TO CART') >> nth=25
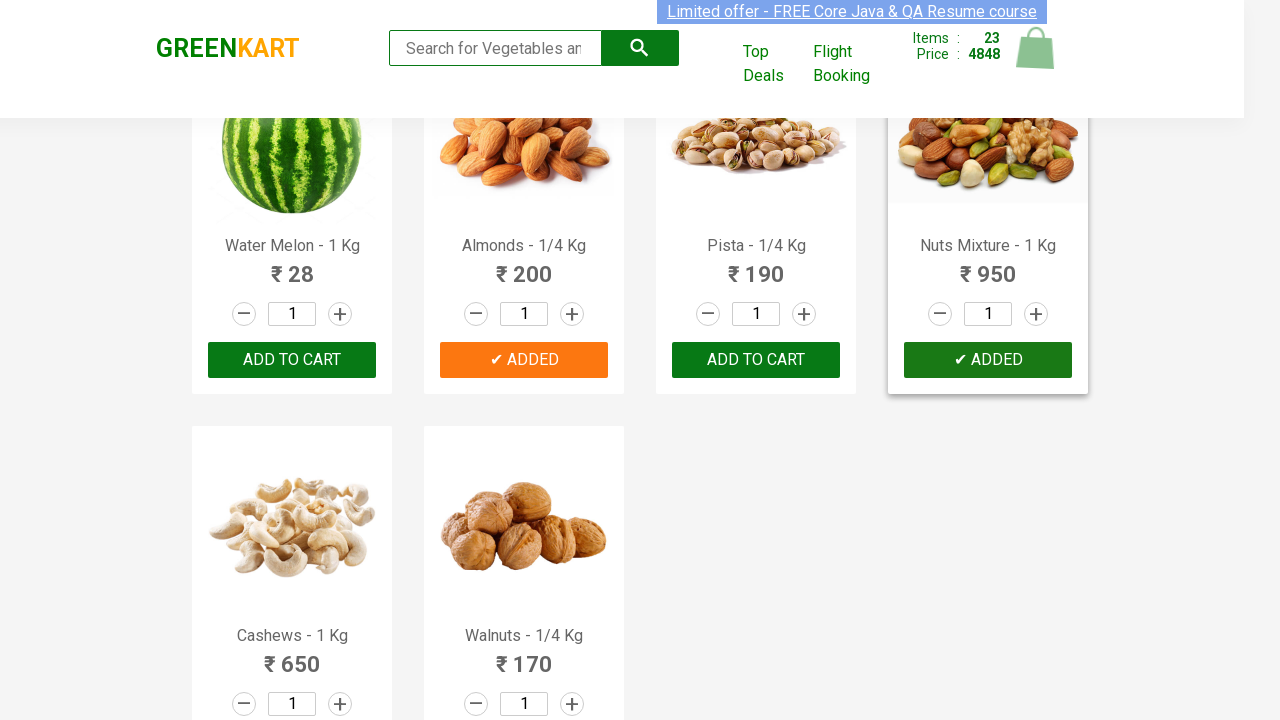

Clicked 'ADD TO CART' button 27 of 30 at (524, 569) on button:has-text('ADD TO CART') >> nth=26
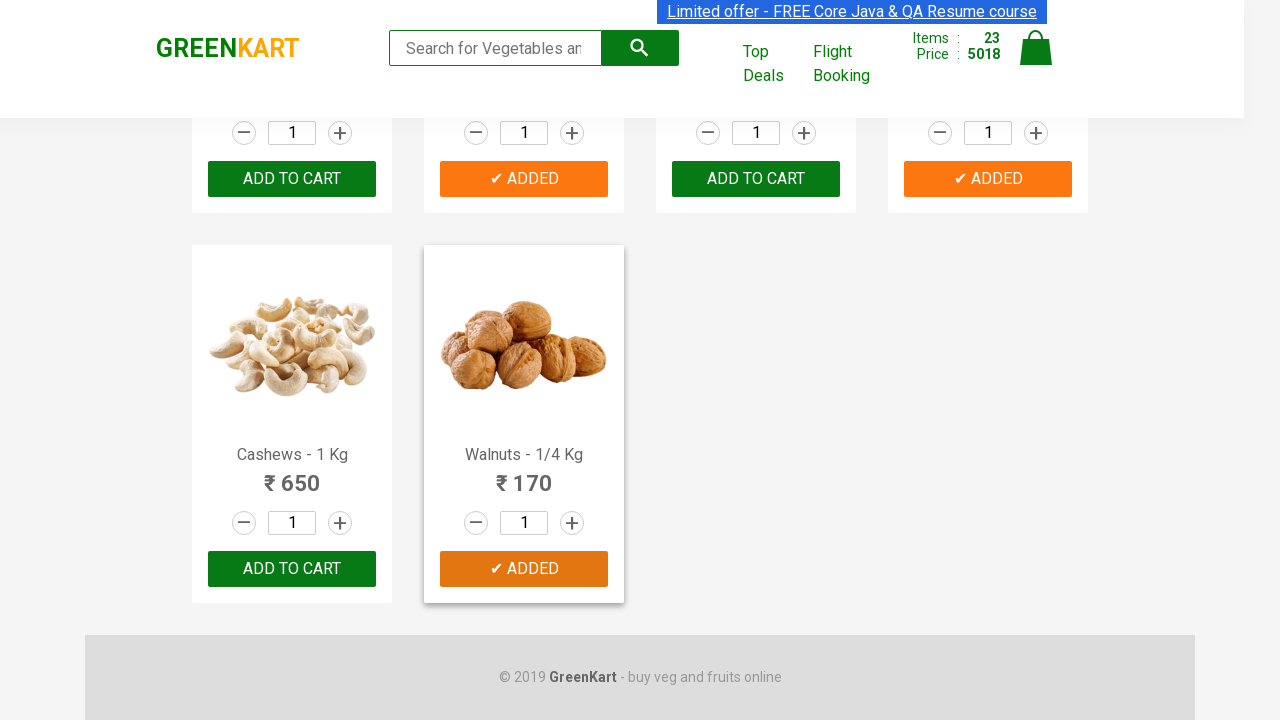

Clicked 'ADD TO CART' button 28 of 30 at (292, 569) on button:has-text('ADD TO CART') >> nth=27
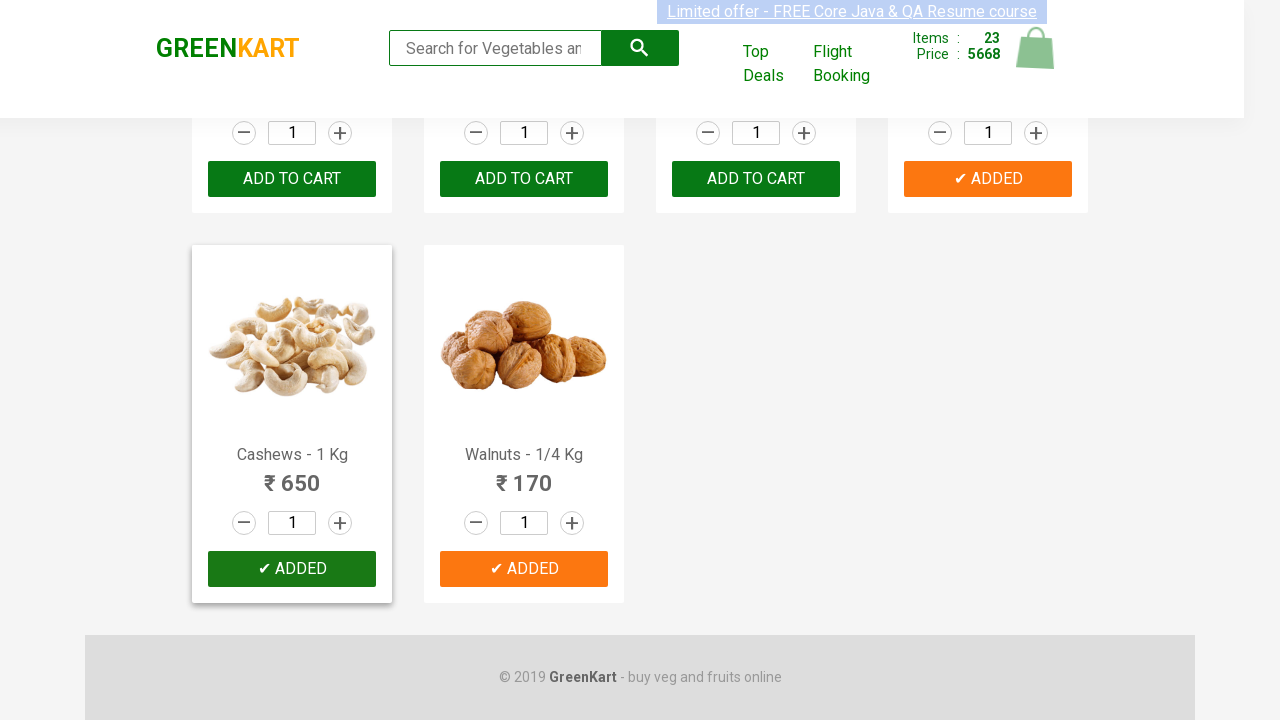

Clicked 'ADD TO CART' button 29 of 30 at (524, 569) on button:has-text('ADD TO CART') >> nth=28
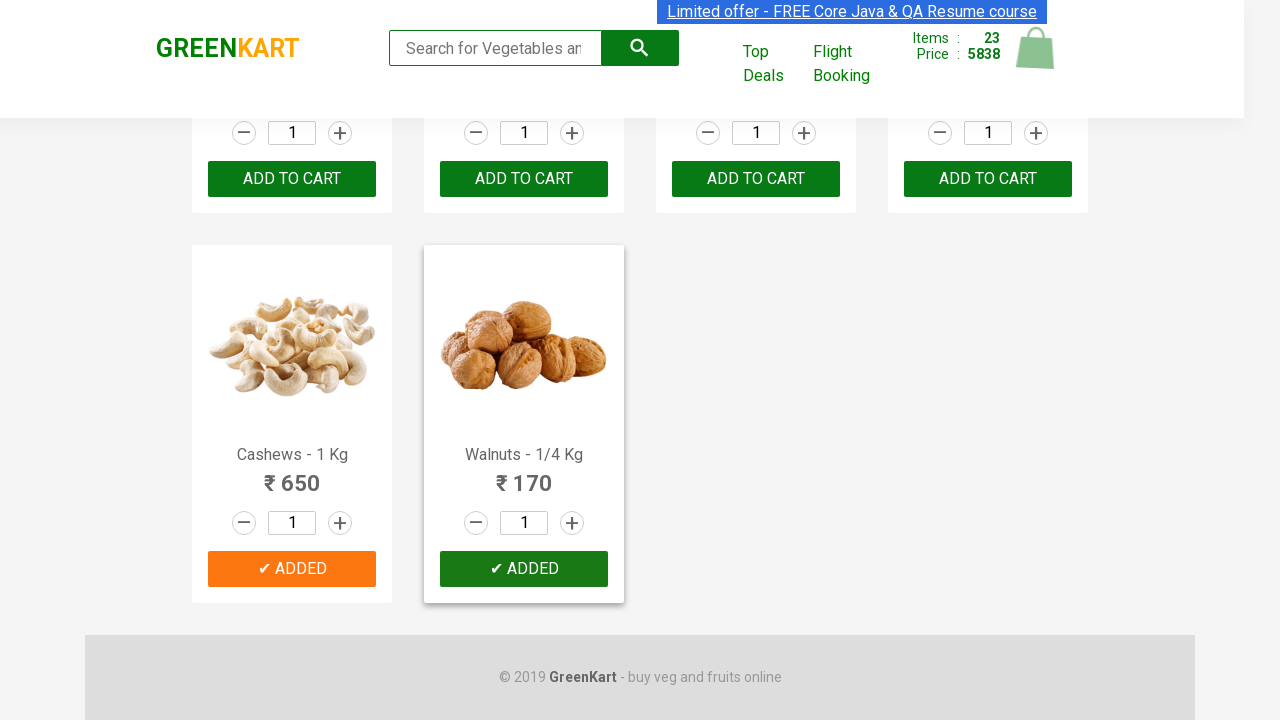

Clicked 'ADD TO CART' button 30 of 30 at (524, 569) on button:has-text('ADD TO CART') >> nth=29
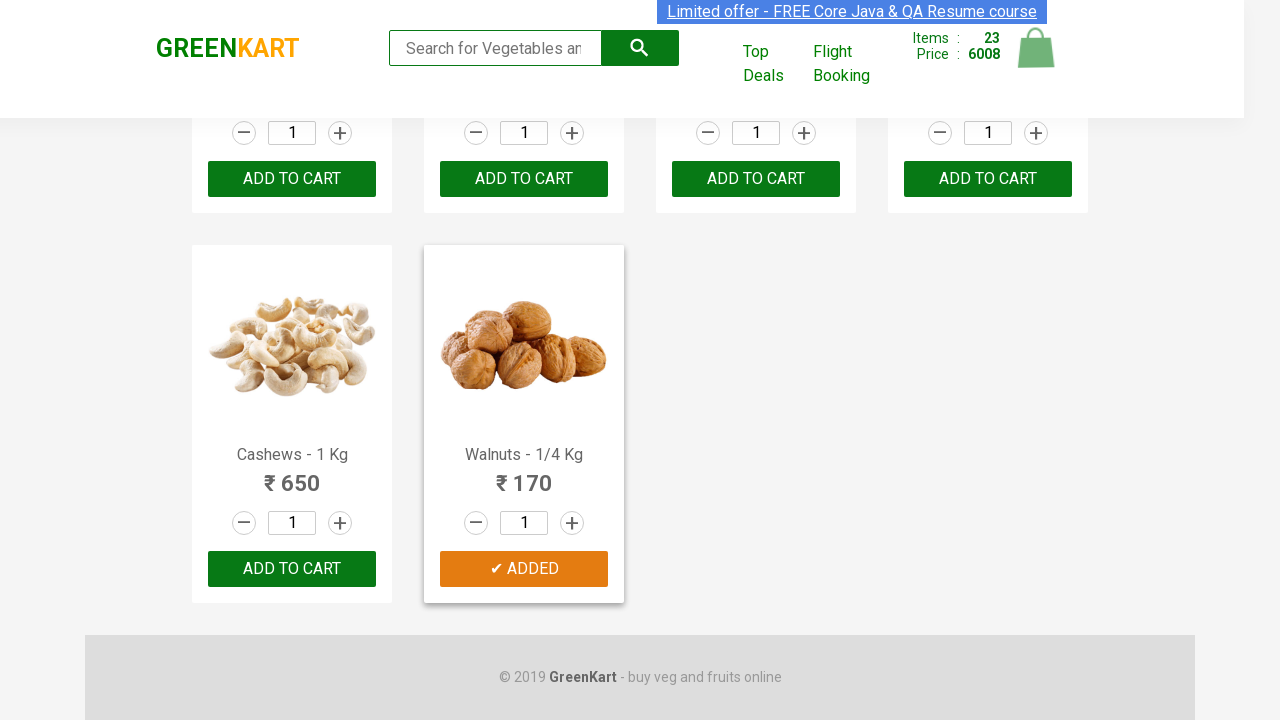

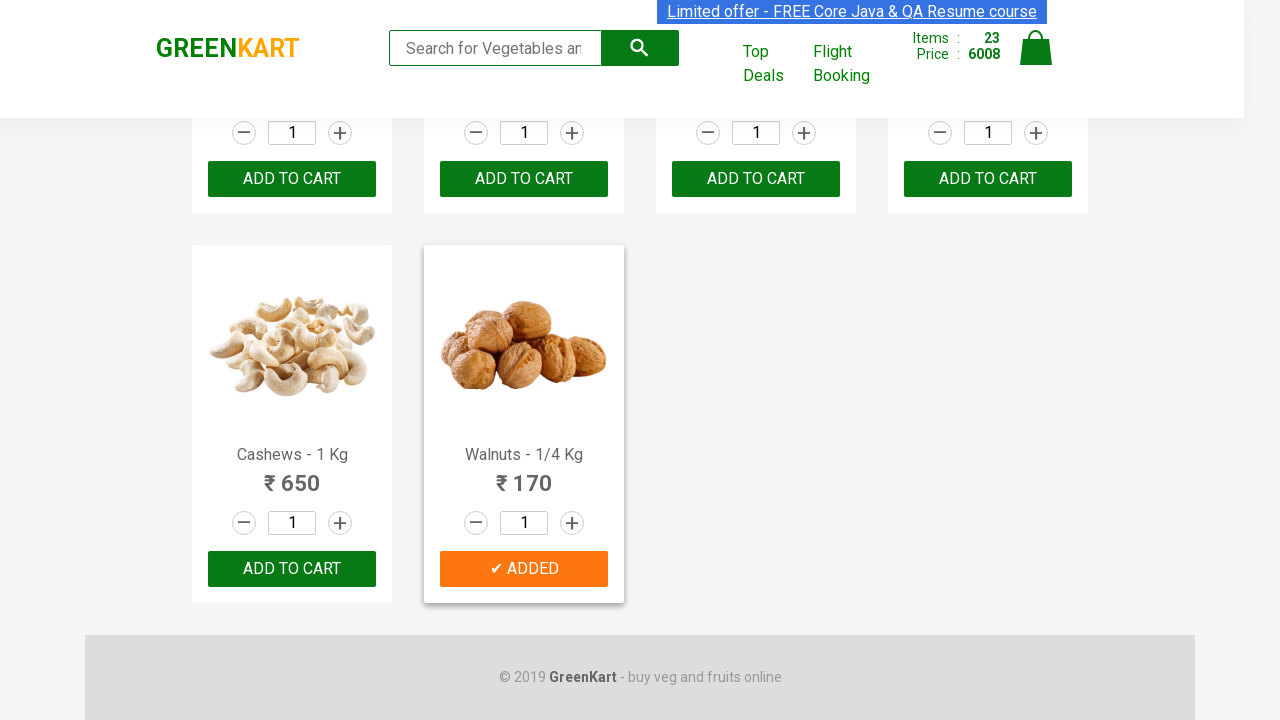